Verifies that the 'robots' radio button is not selected by default on the math page

Starting URL: https://suninjuly.github.io/math.html

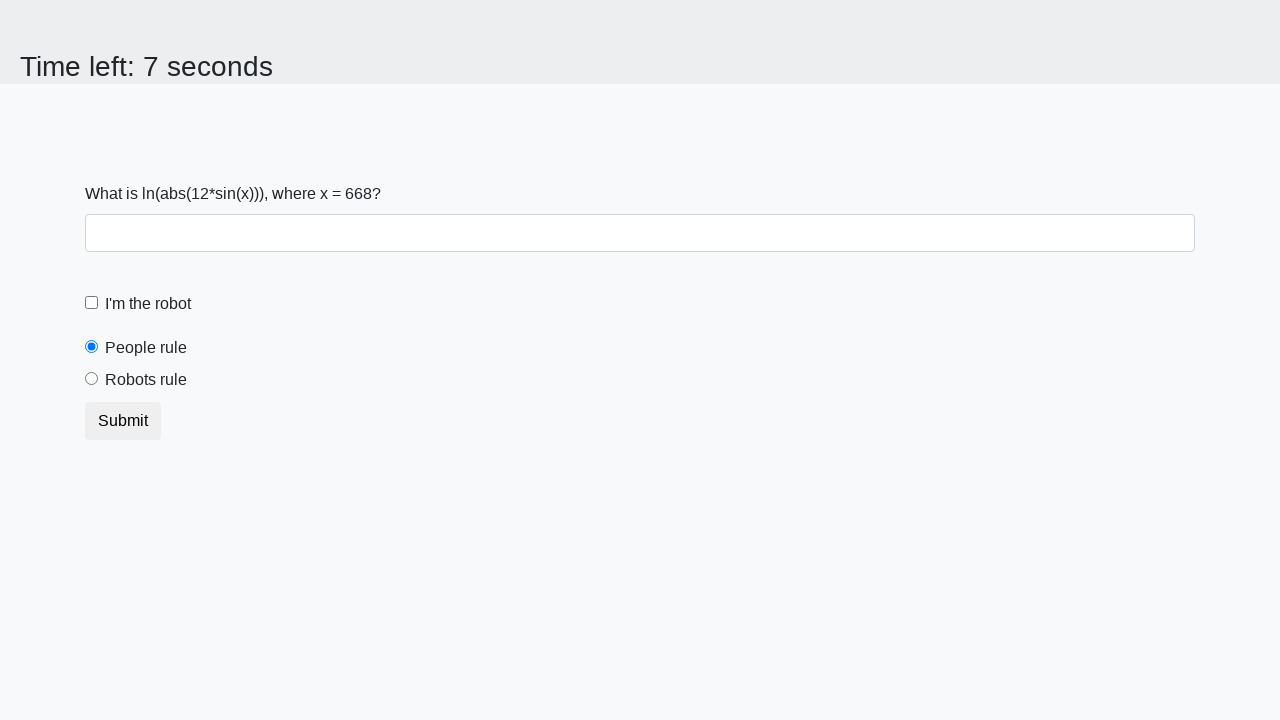

Waited for 'robots' radio button selector to be available on the page
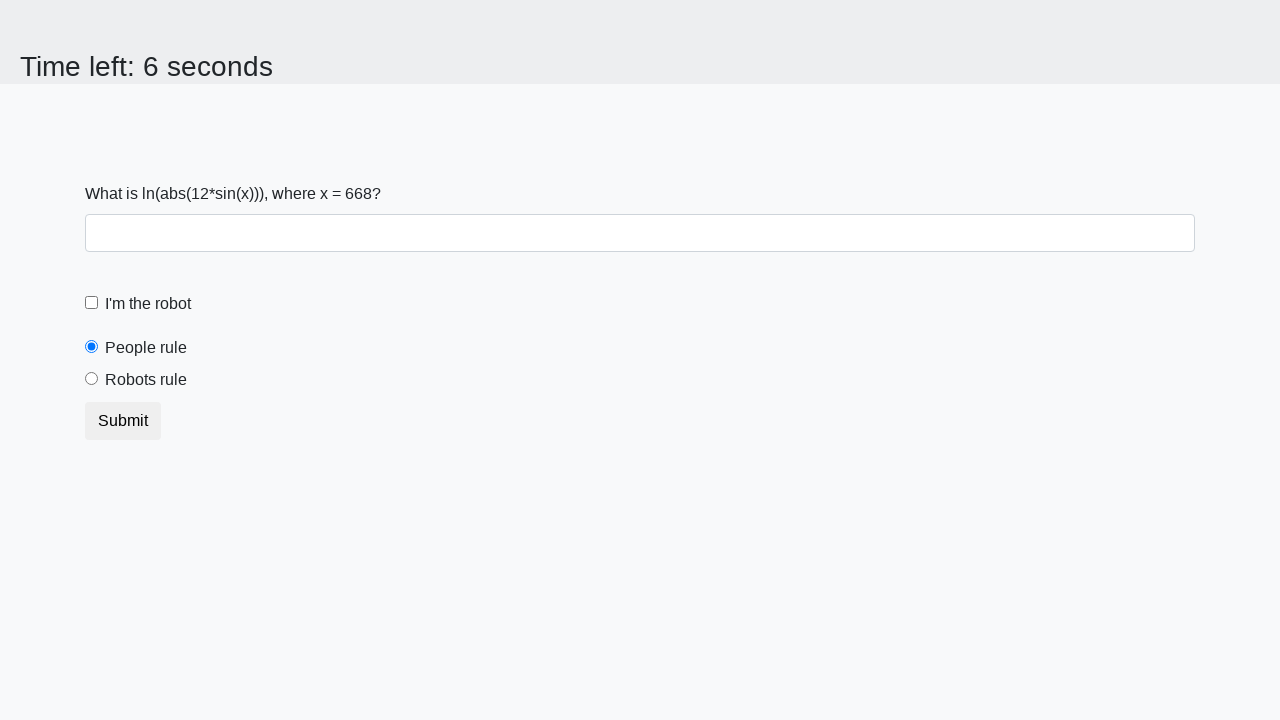

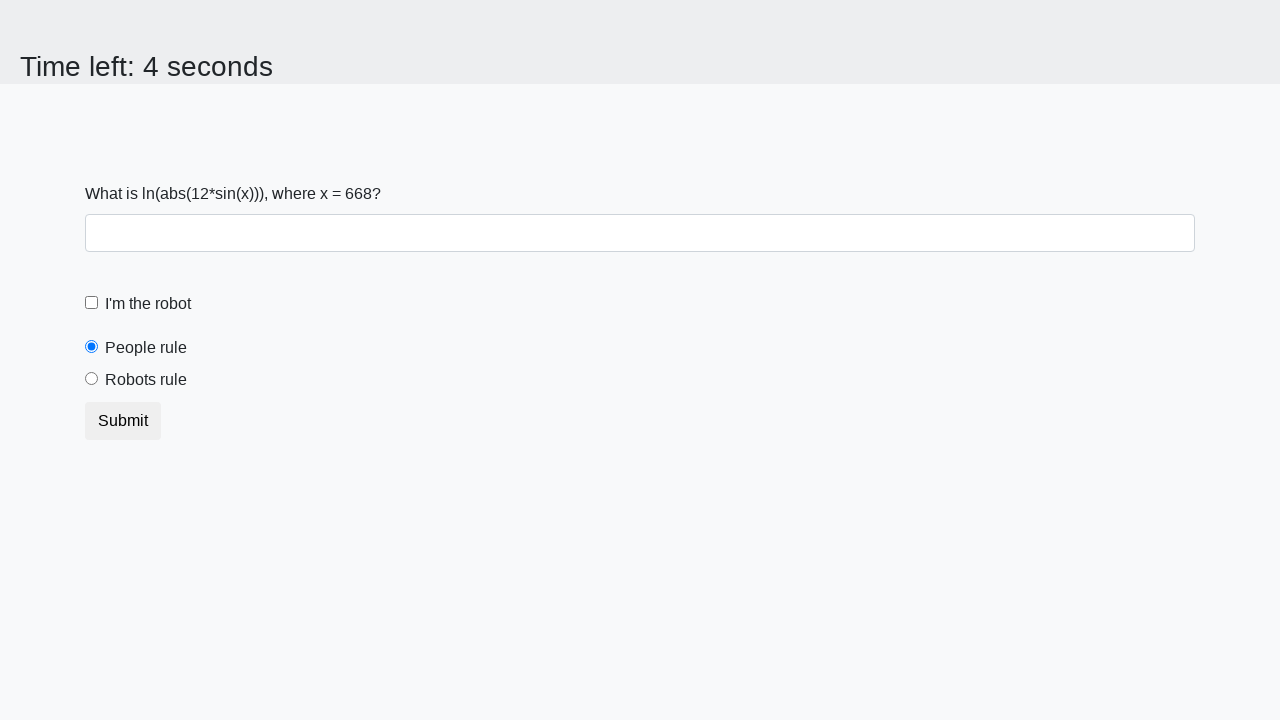